Tests dynamic loading functionality by clicking a start button and waiting for a "Hello World!" message to appear after the loading completes.

Starting URL: http://the-internet.herokuapp.com/dynamic_loading/2

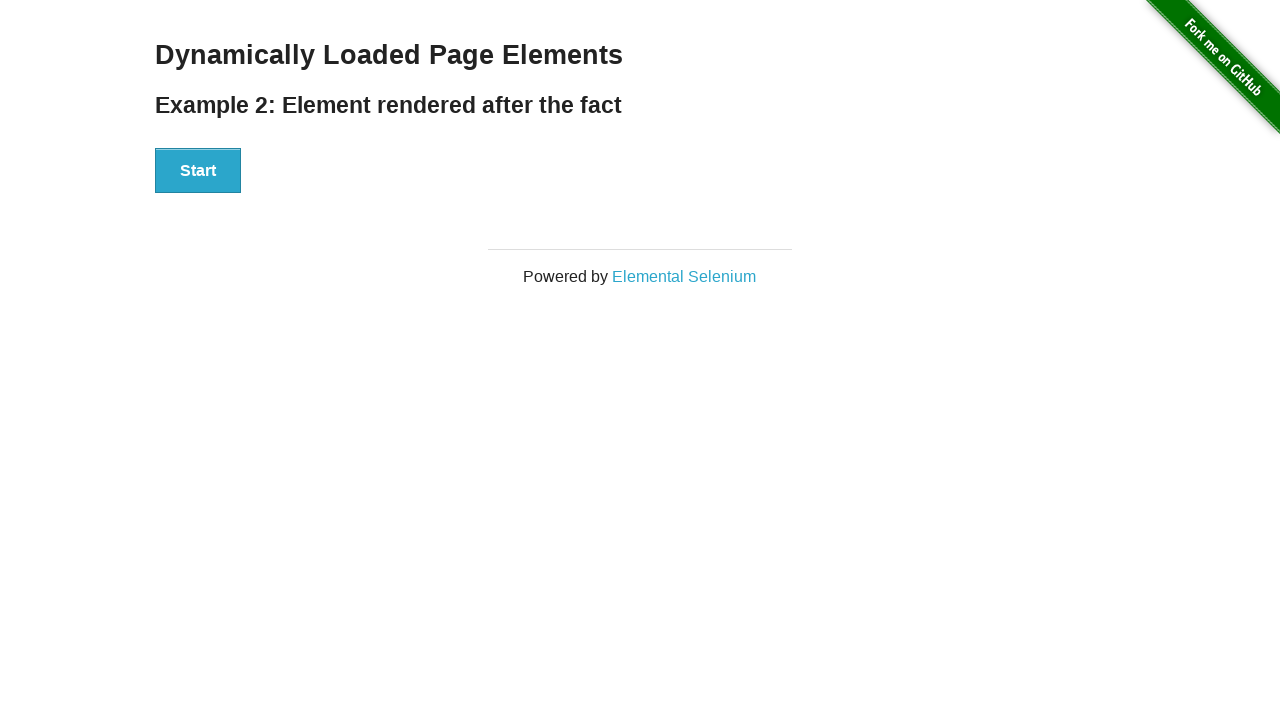

Clicked start button to trigger dynamic loading at (198, 171) on #start button
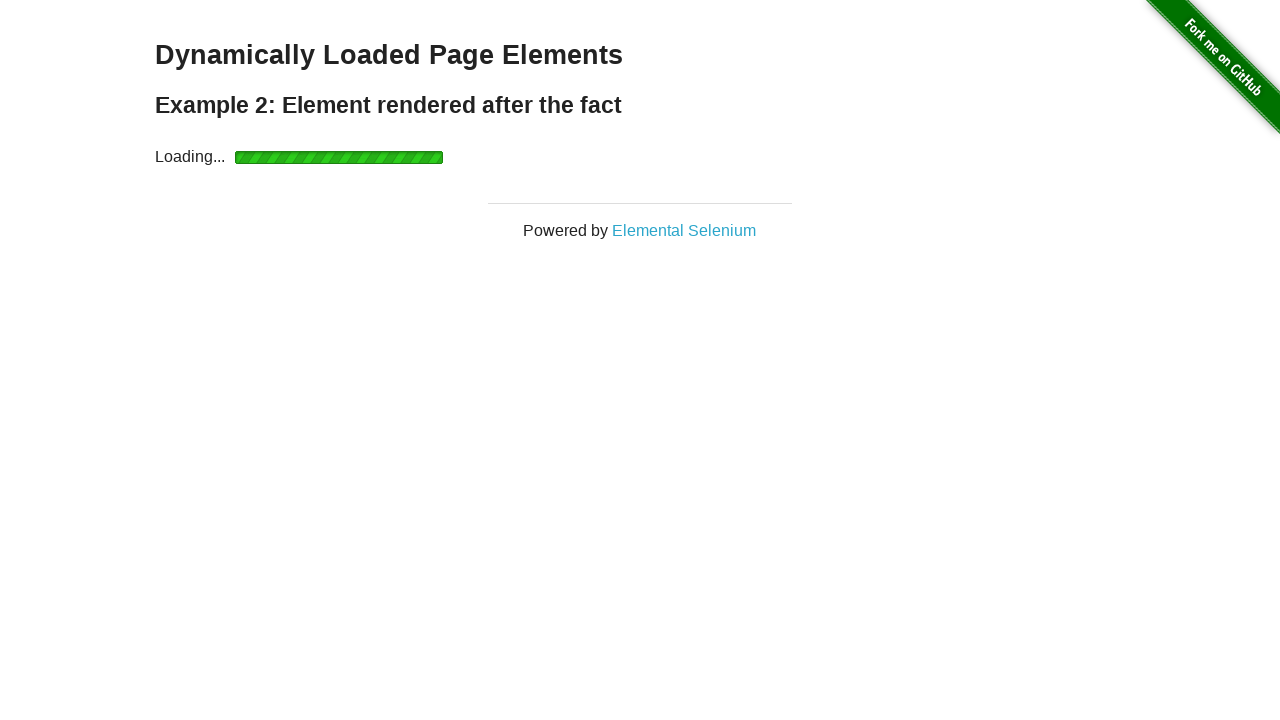

Loading completed and finish element became visible
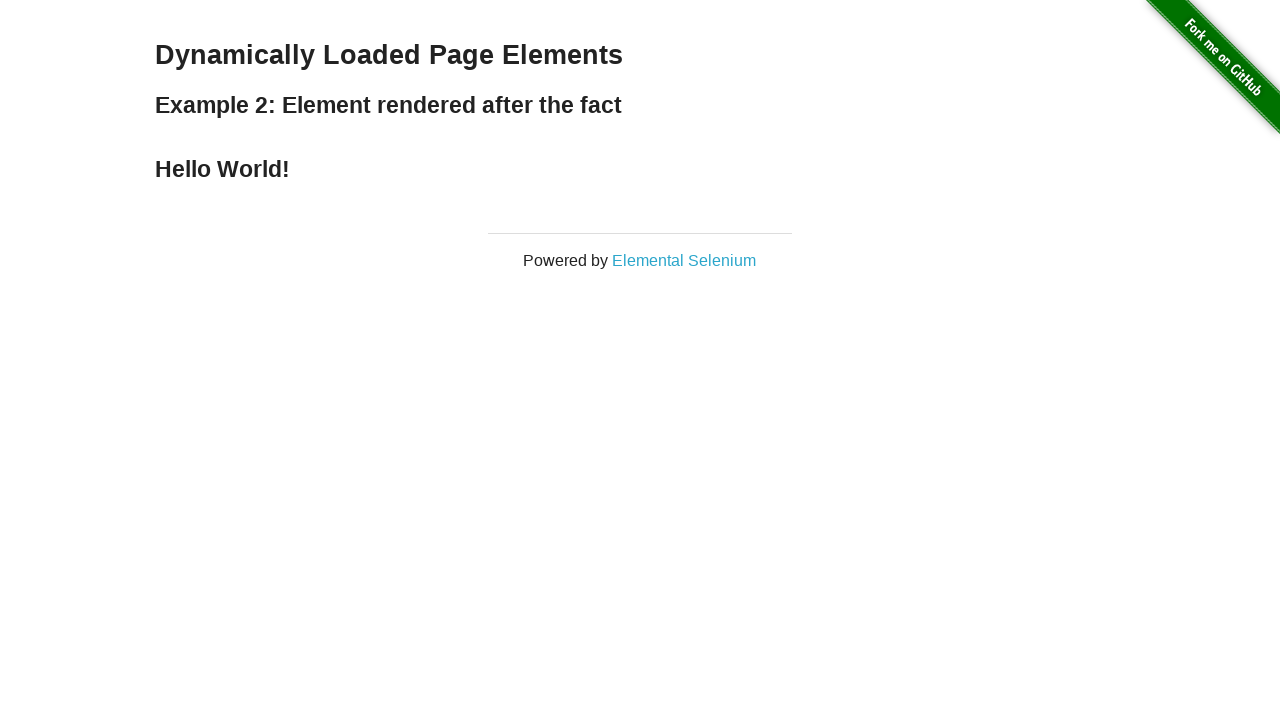

Retrieved text content from finish element
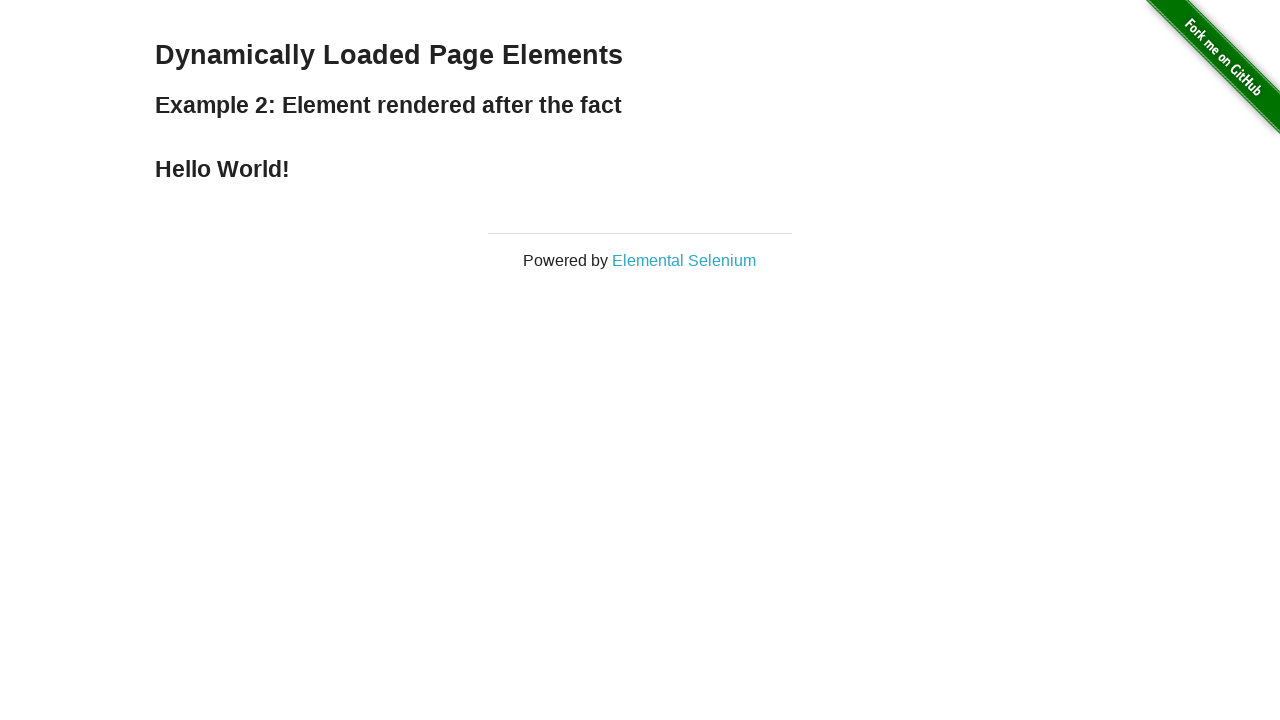

Verified that 'Hello World!' message is present
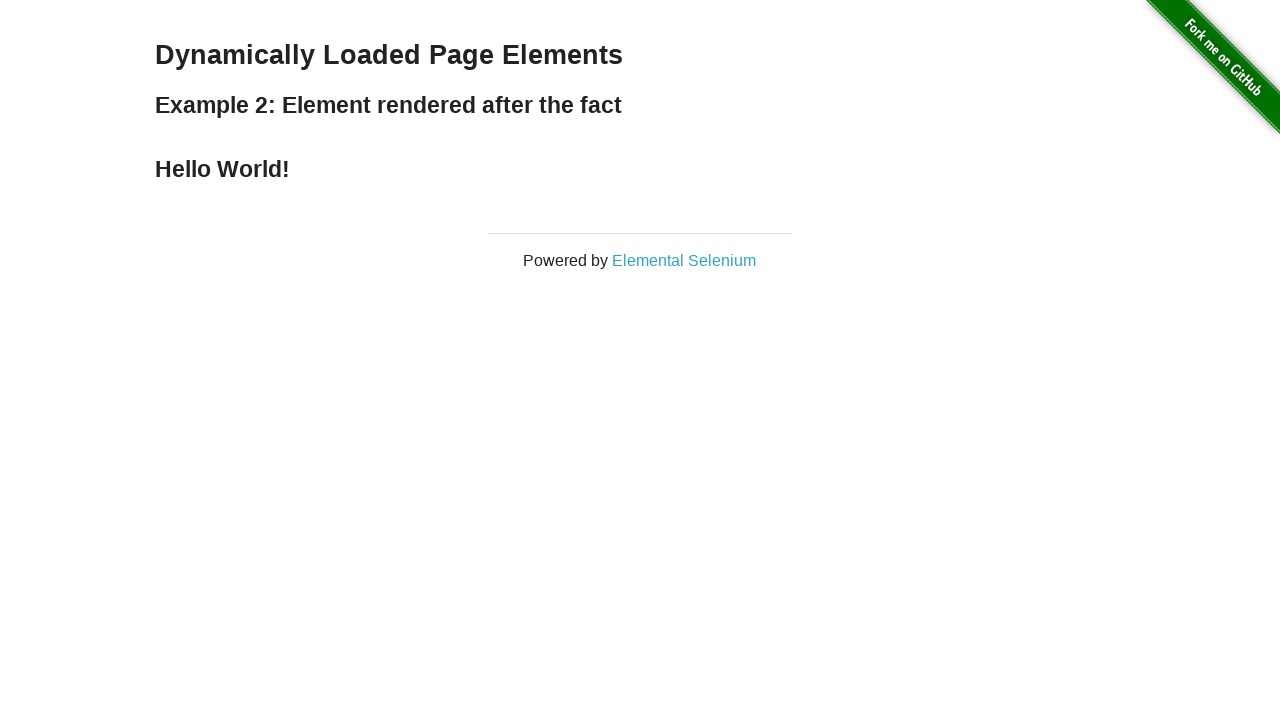

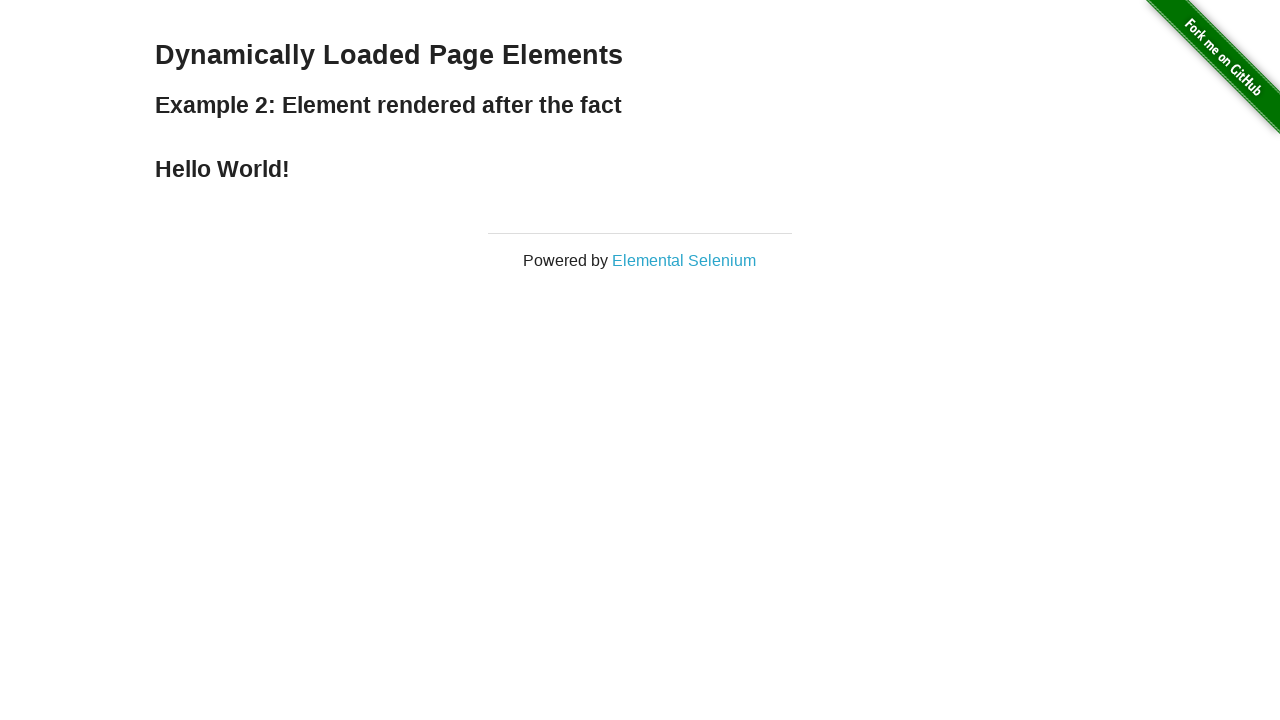